Tests file download functionality by clicking a download link, verifying the file was downloaded, then deleting it and verifying removal

Starting URL: https://the-internet.herokuapp.com/download

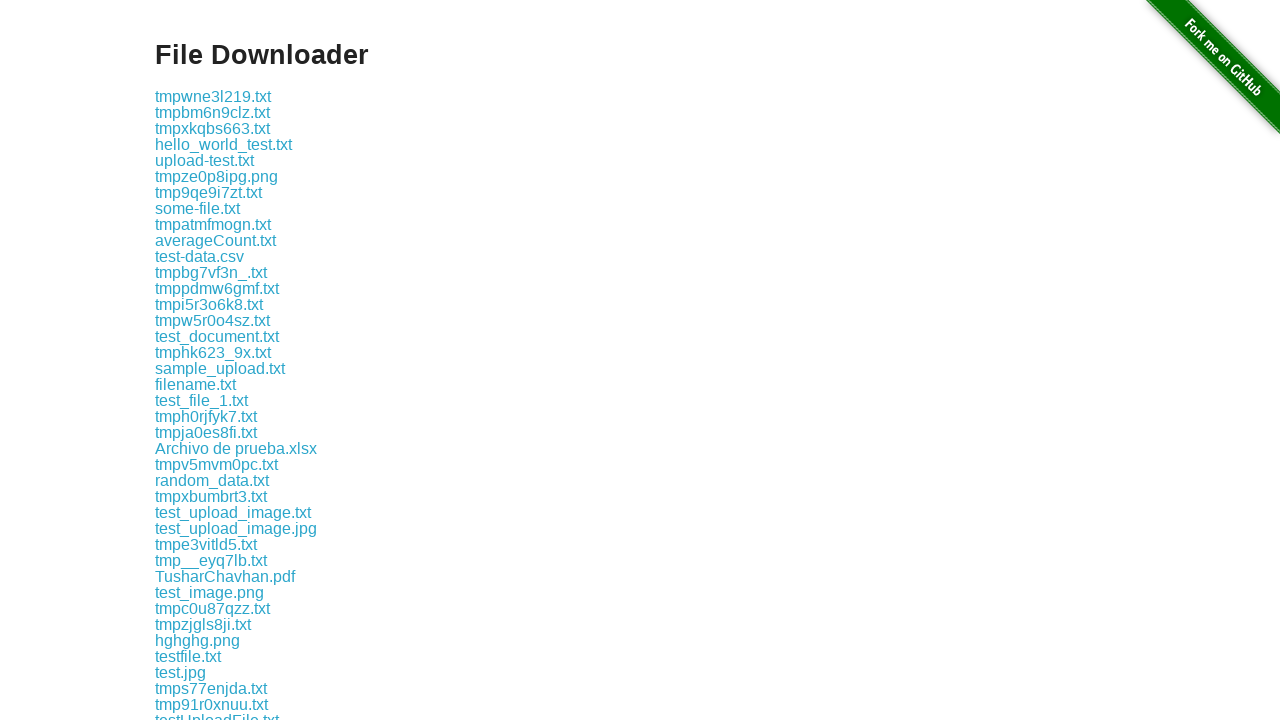

Waited for download link to load
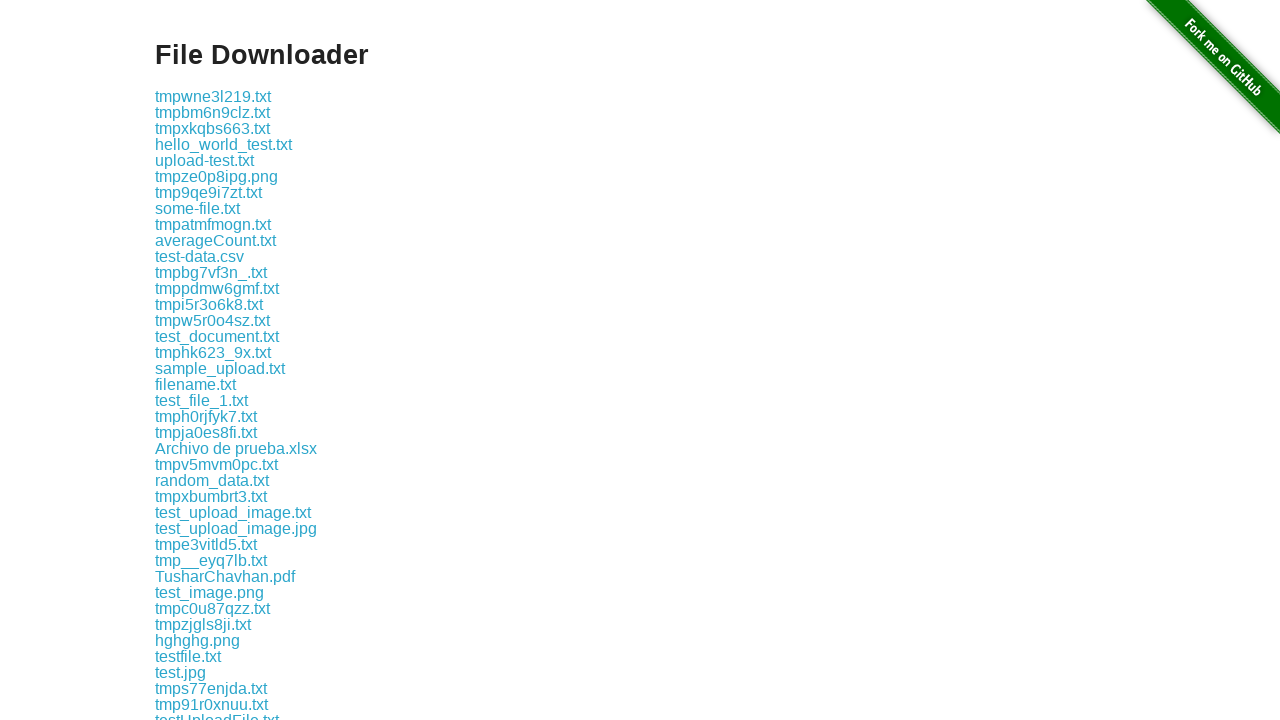

Clicked download link for some-file.txt at (198, 208) on a[href*='some-file']
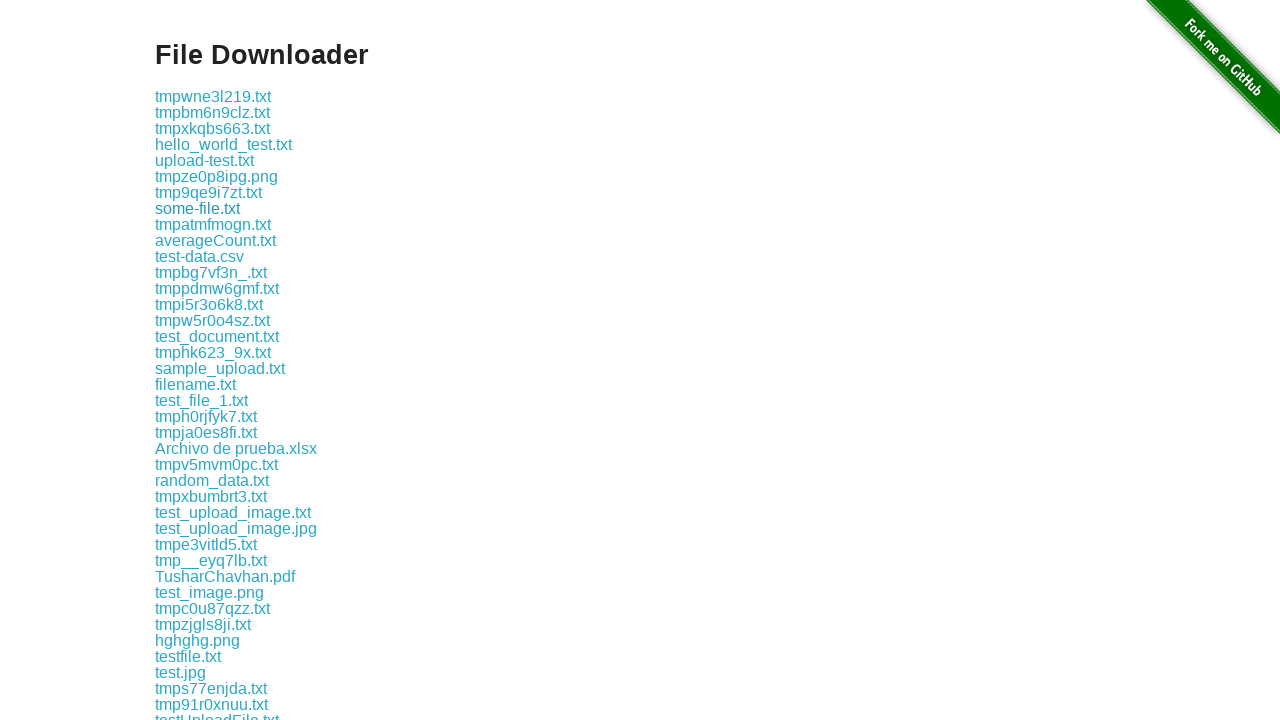

File download completed and saved
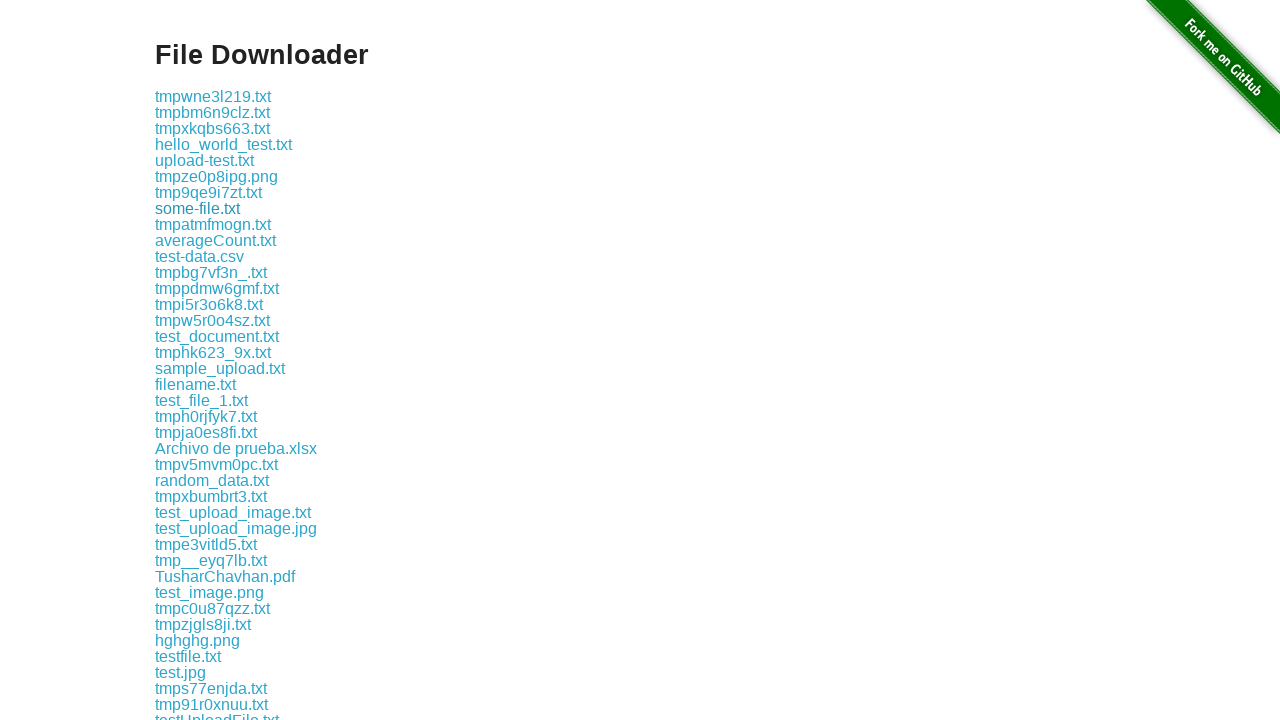

Verified that downloaded file exists
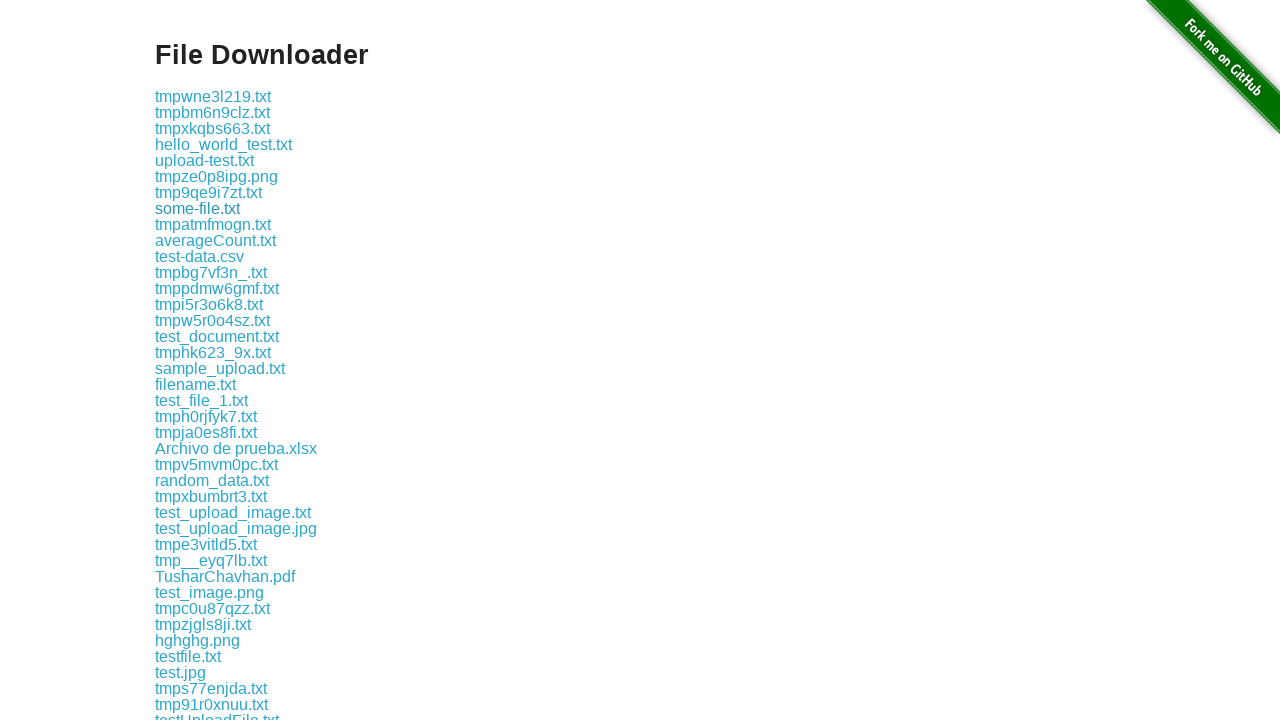

Deleted the downloaded file
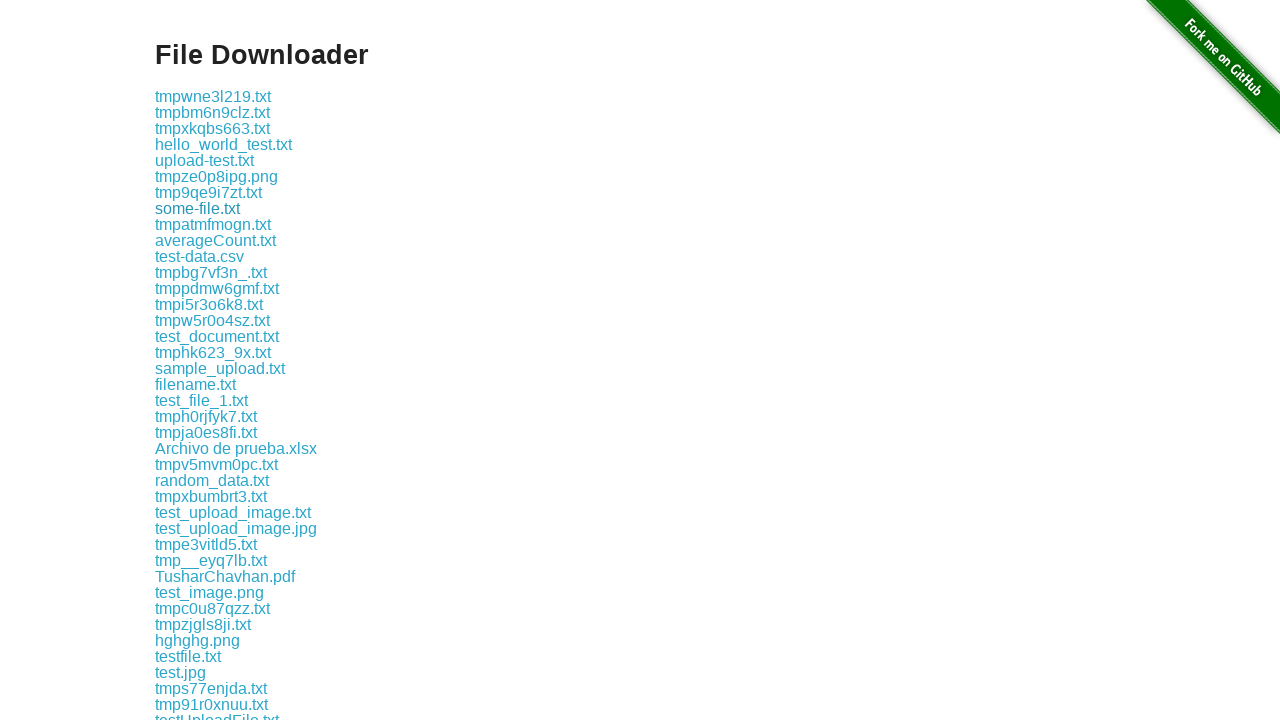

Verified that downloaded file was successfully removed
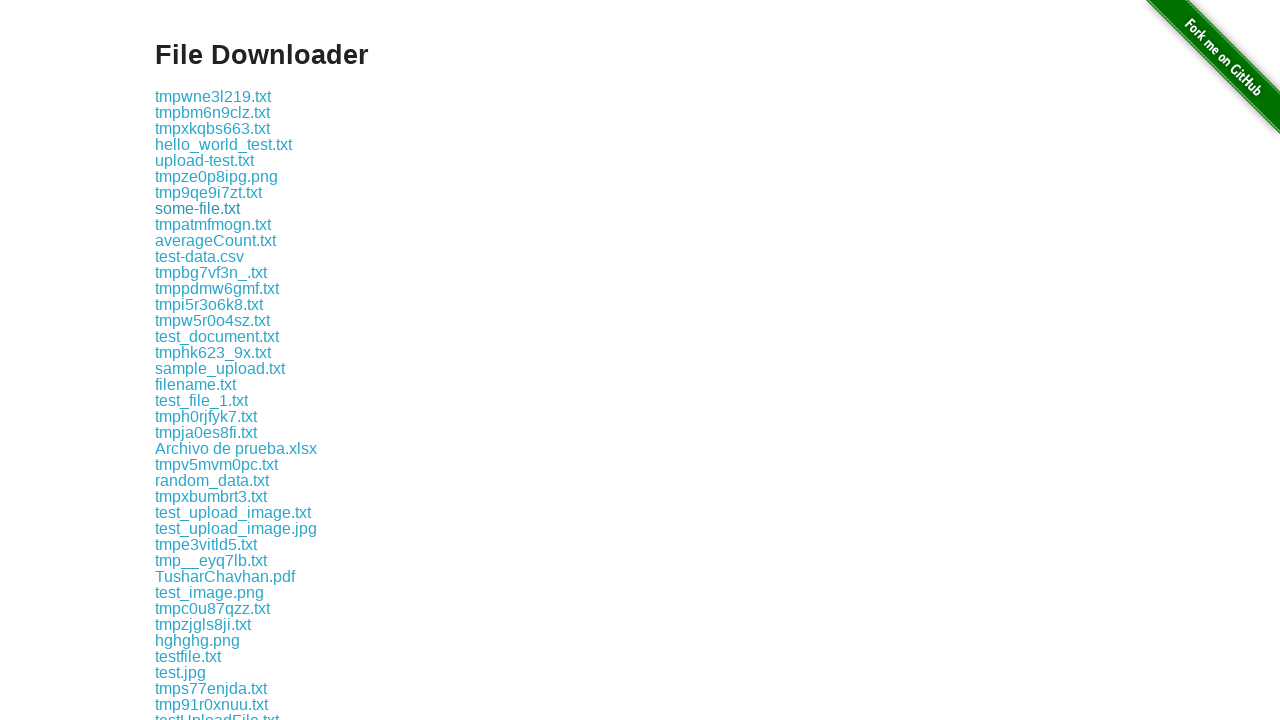

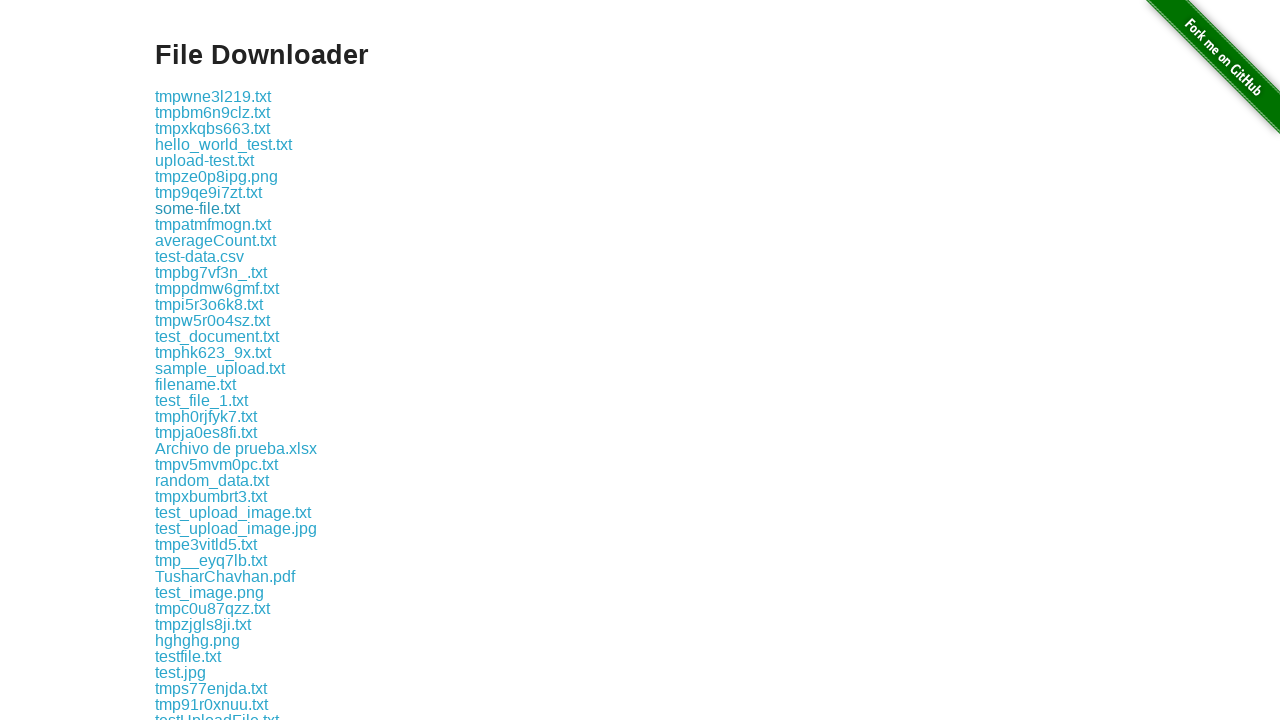